Tests interacting with an element inside an iframe by switching context and filling a text field

Starting URL: http://antoniotrindade.com.br/treinoautomacao/elementsweb.html

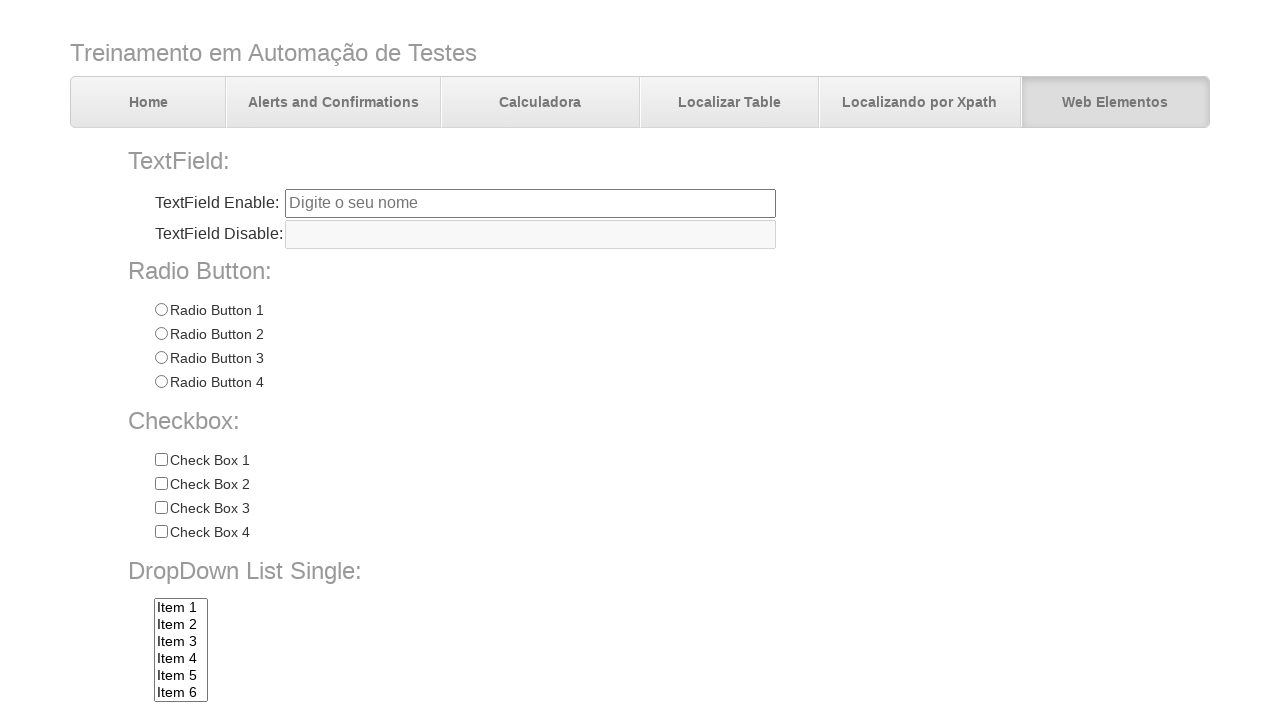

Navigated to elementsweb.html test page
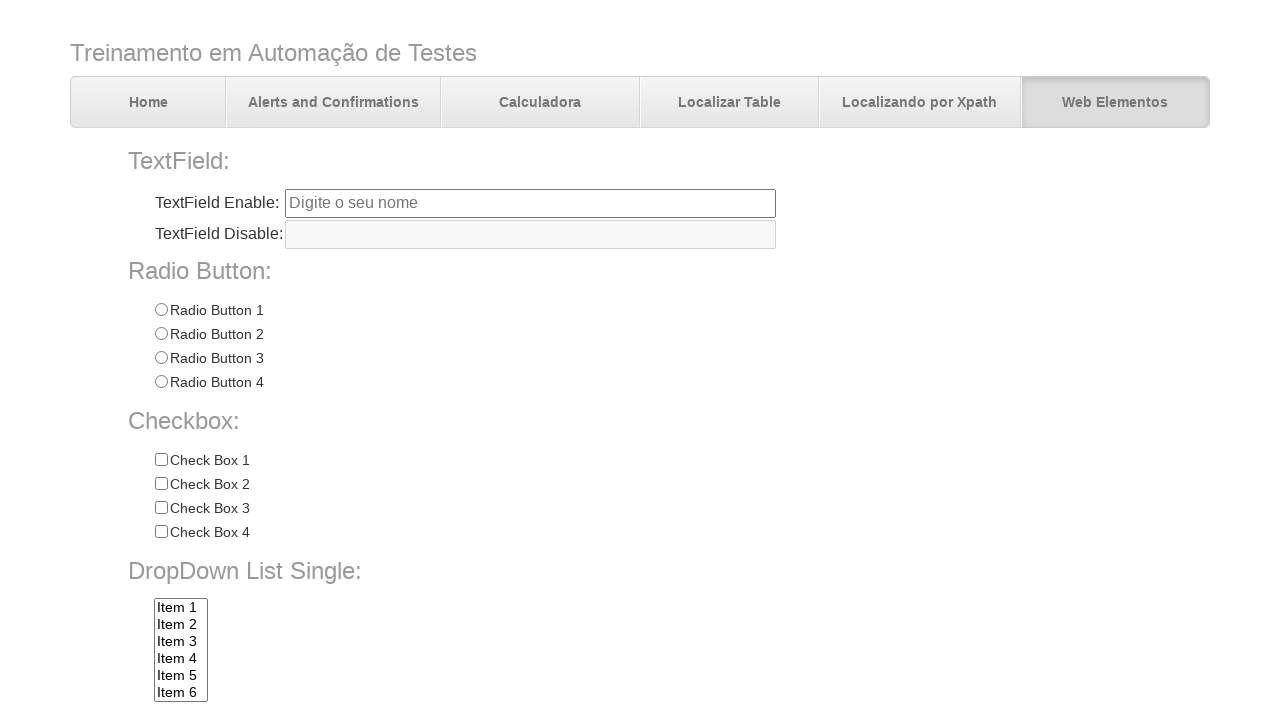

Located iframe with id 'frame1'
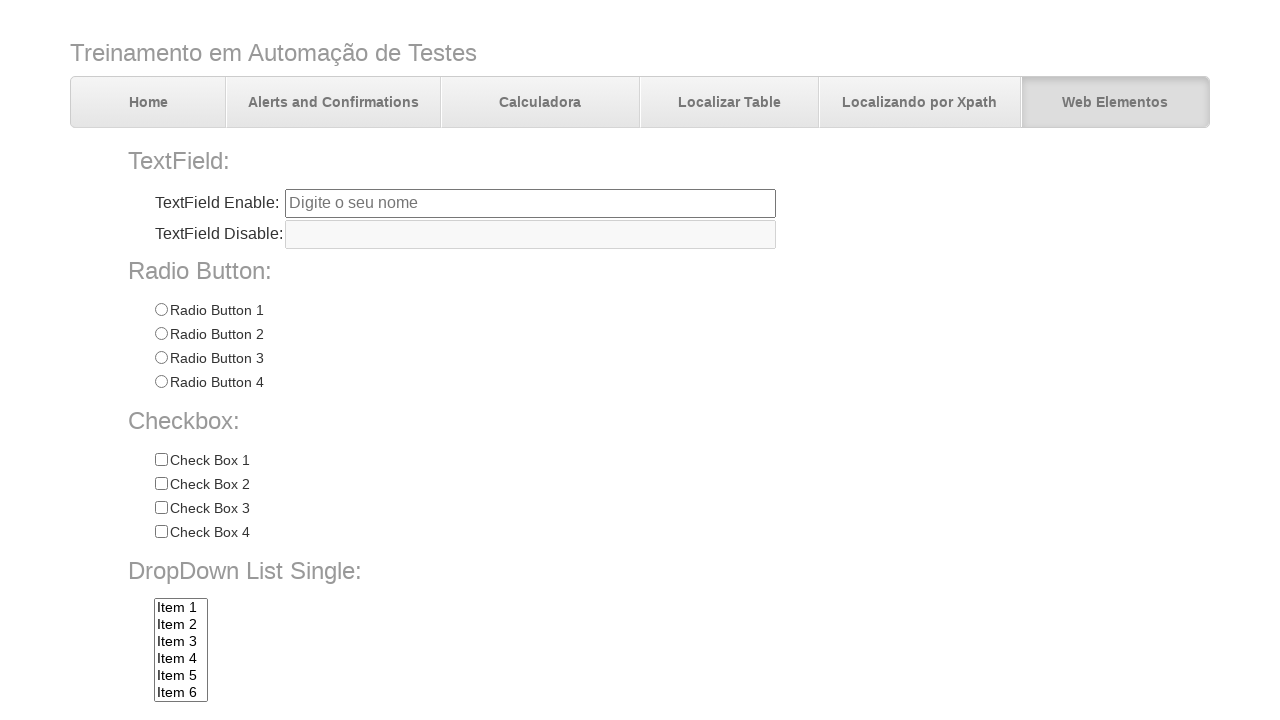

Filled text field inside iframe with 'Teste do iframe' on #frame1 >> internal:control=enter-frame >> #tfiframe
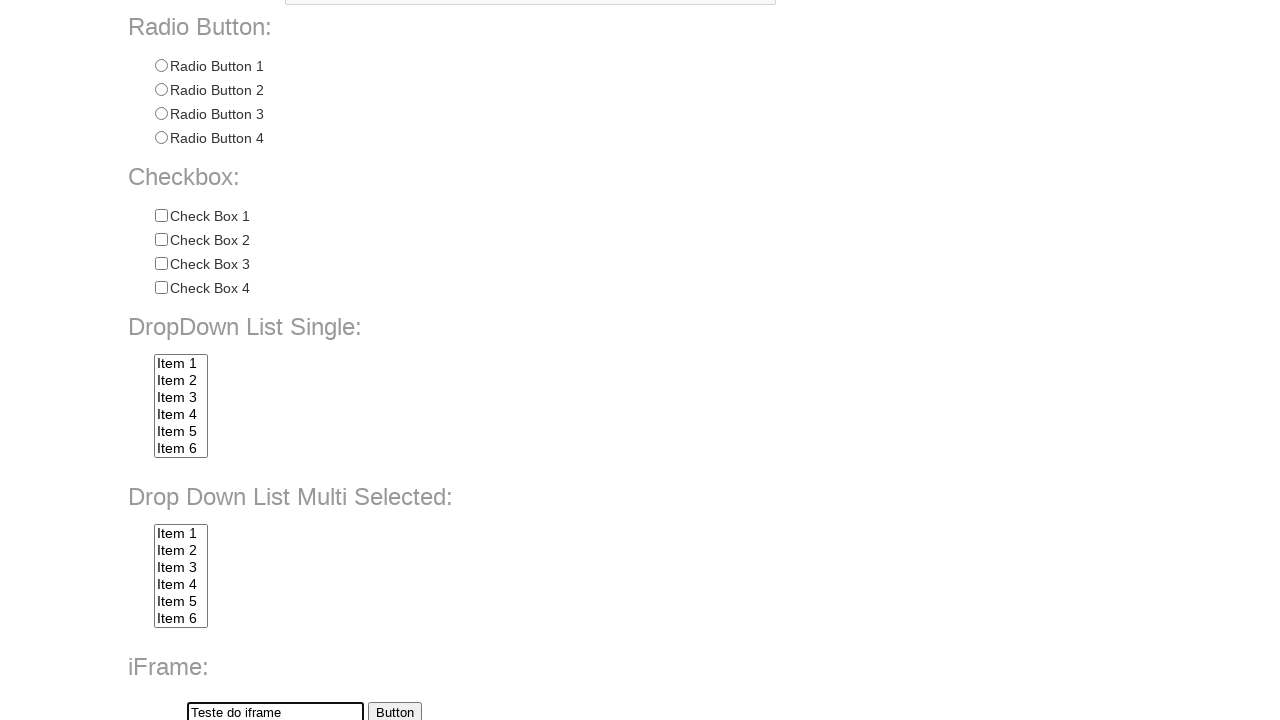

Verified that iframe text field contains 'Teste do iframe'
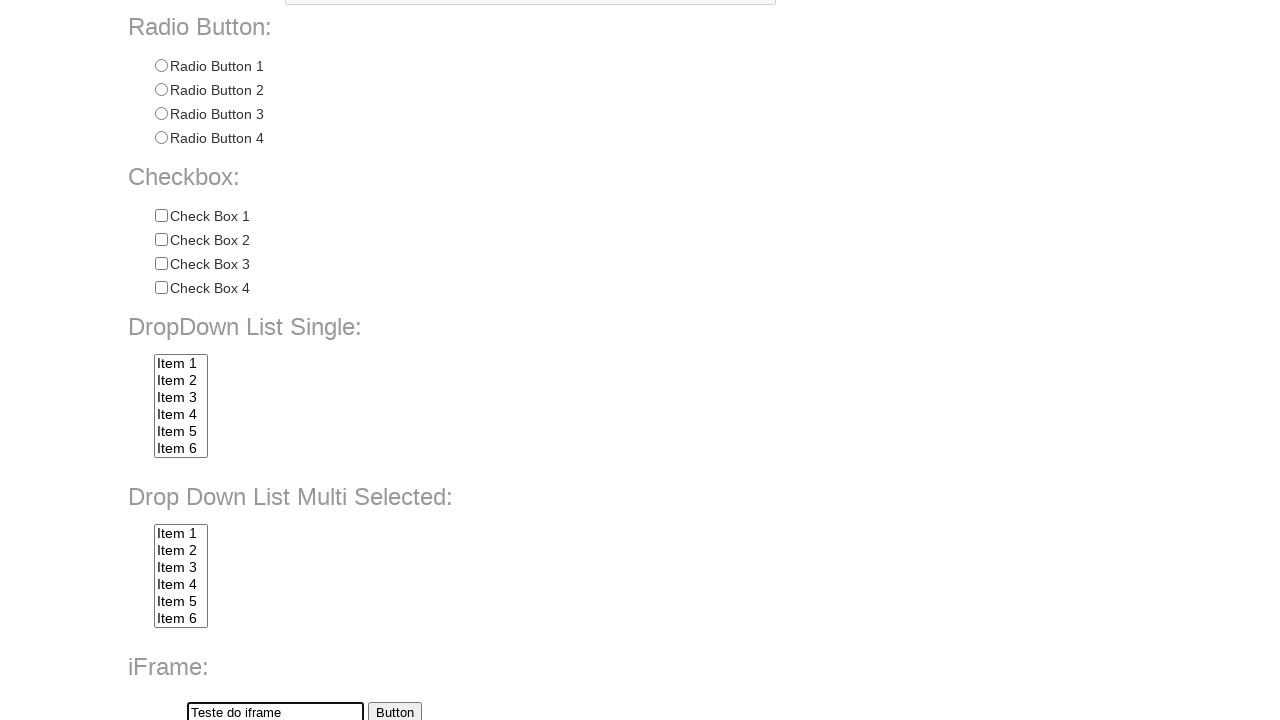

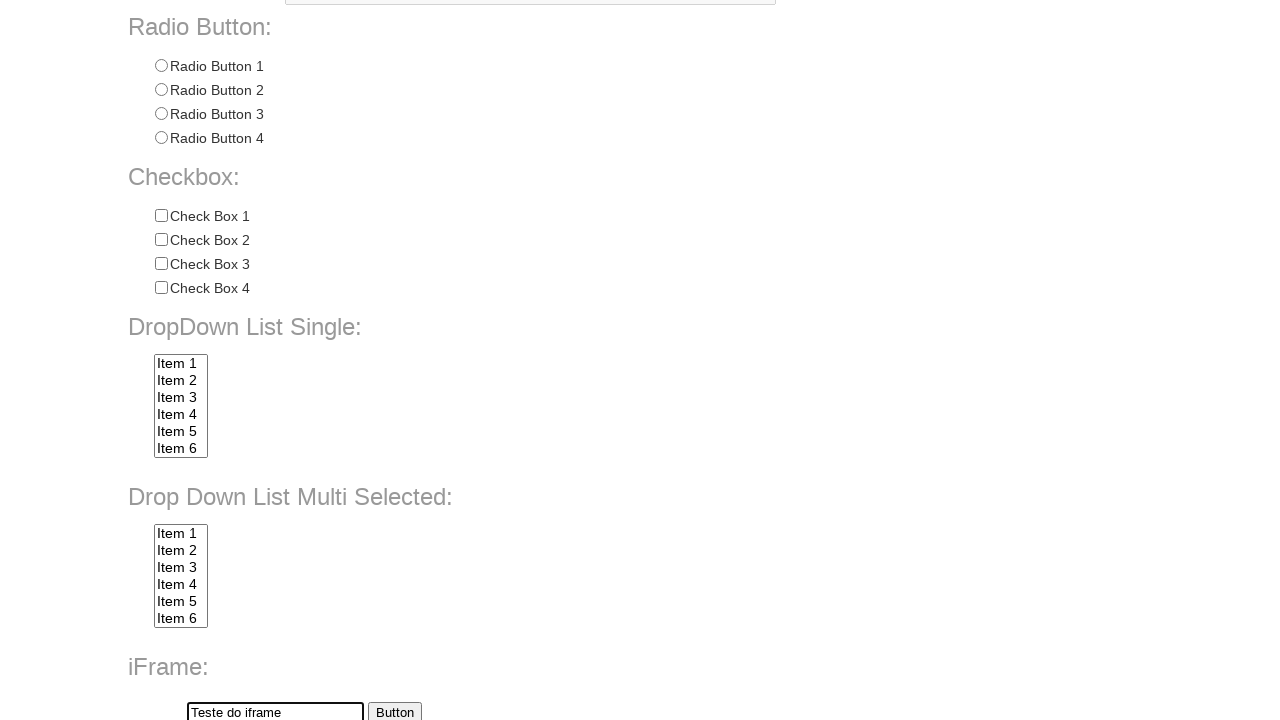